Tests an Angular practice form by filling in personal information fields including name, email, password, gender selection, checkboxes, radio buttons, and date, then submitting the form and verifying success message

Starting URL: https://rahulshettyacademy.com/angularpractice/

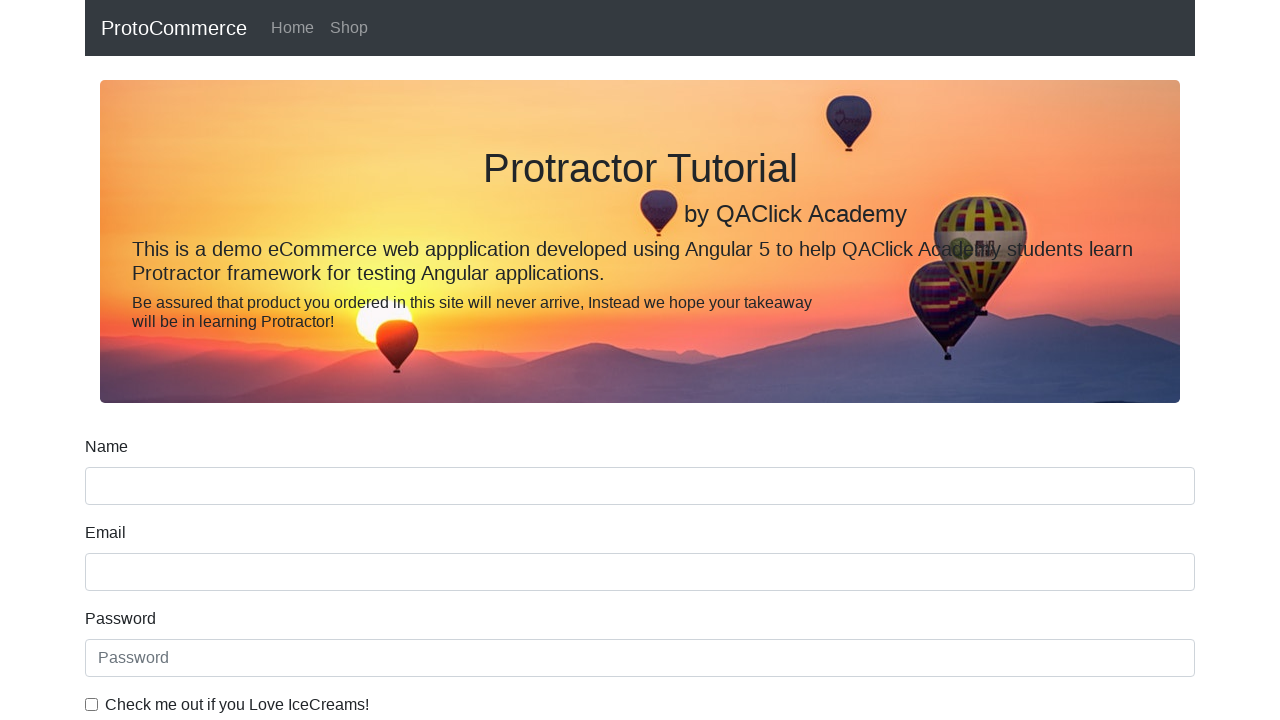

Filled name field with 'Kamil' on input[name='name']
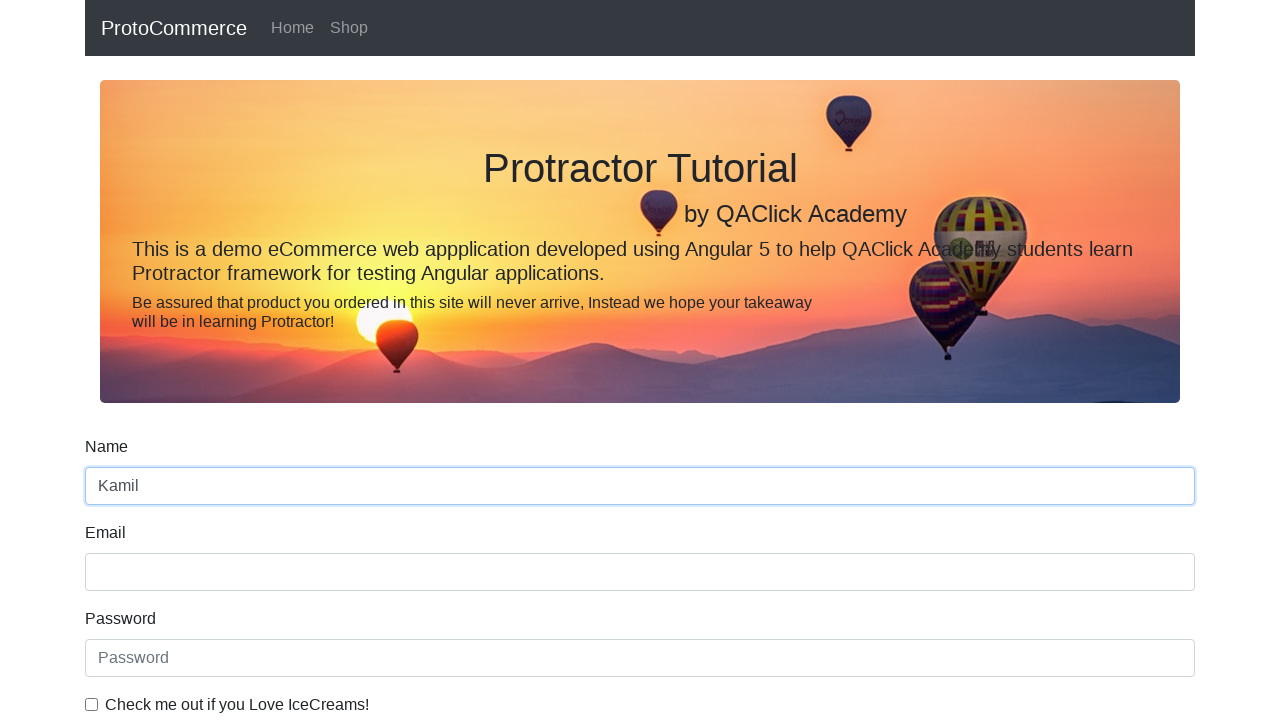

Filled email field with 'Kamil@o2.pl' on input[name='email']
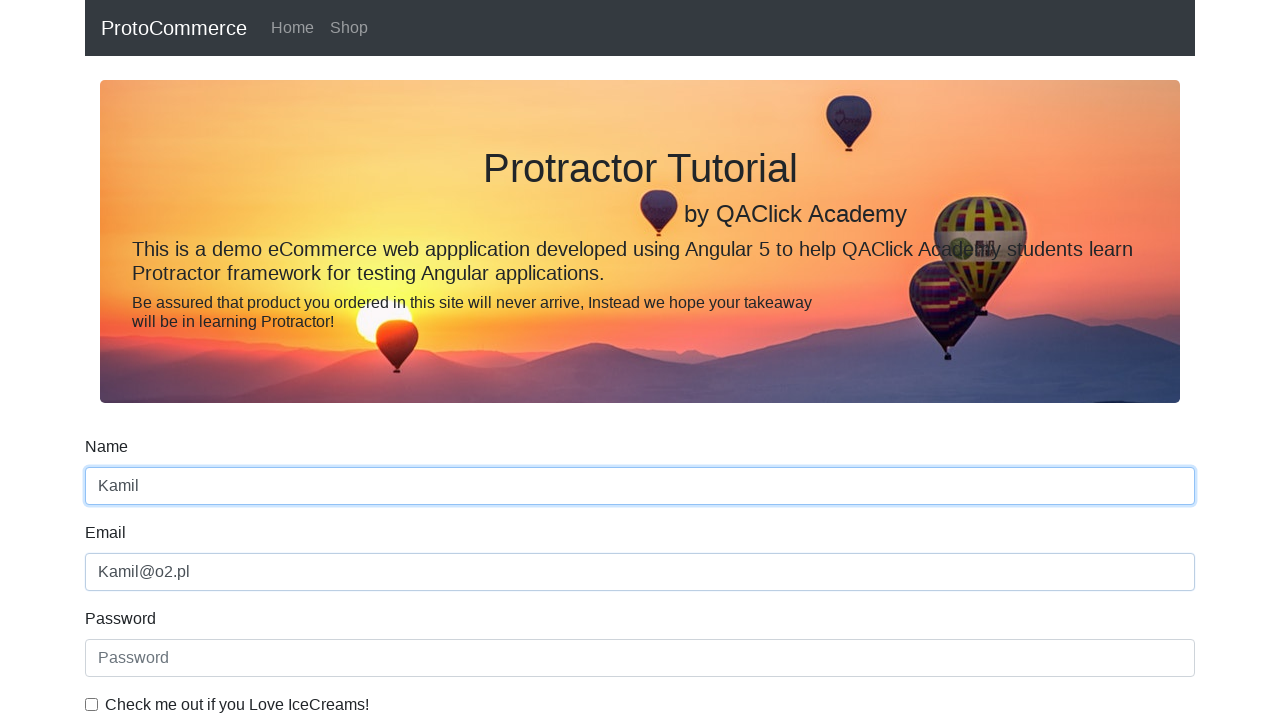

Filled password field with 'kamil123' on #exampleInputPassword1
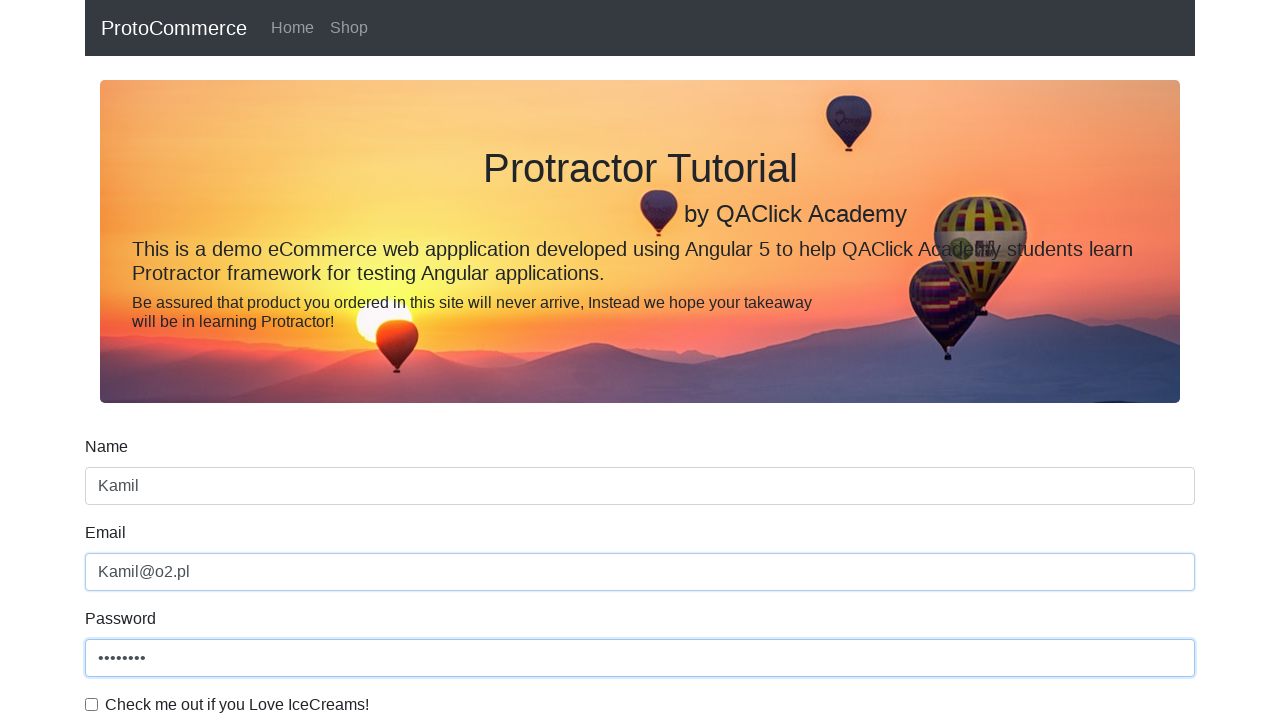

Clicked the checkbox at (92, 704) on #exampleCheck1
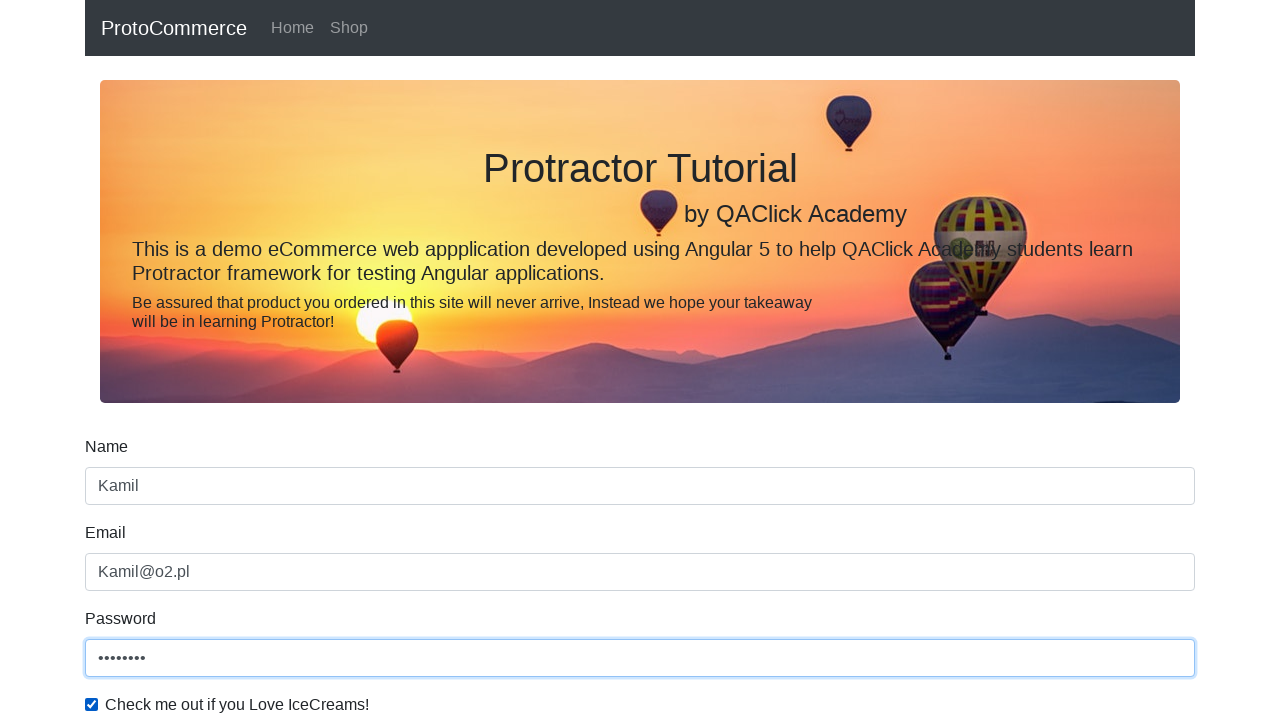

Selected 'Female' from gender dropdown on #exampleFormControlSelect1
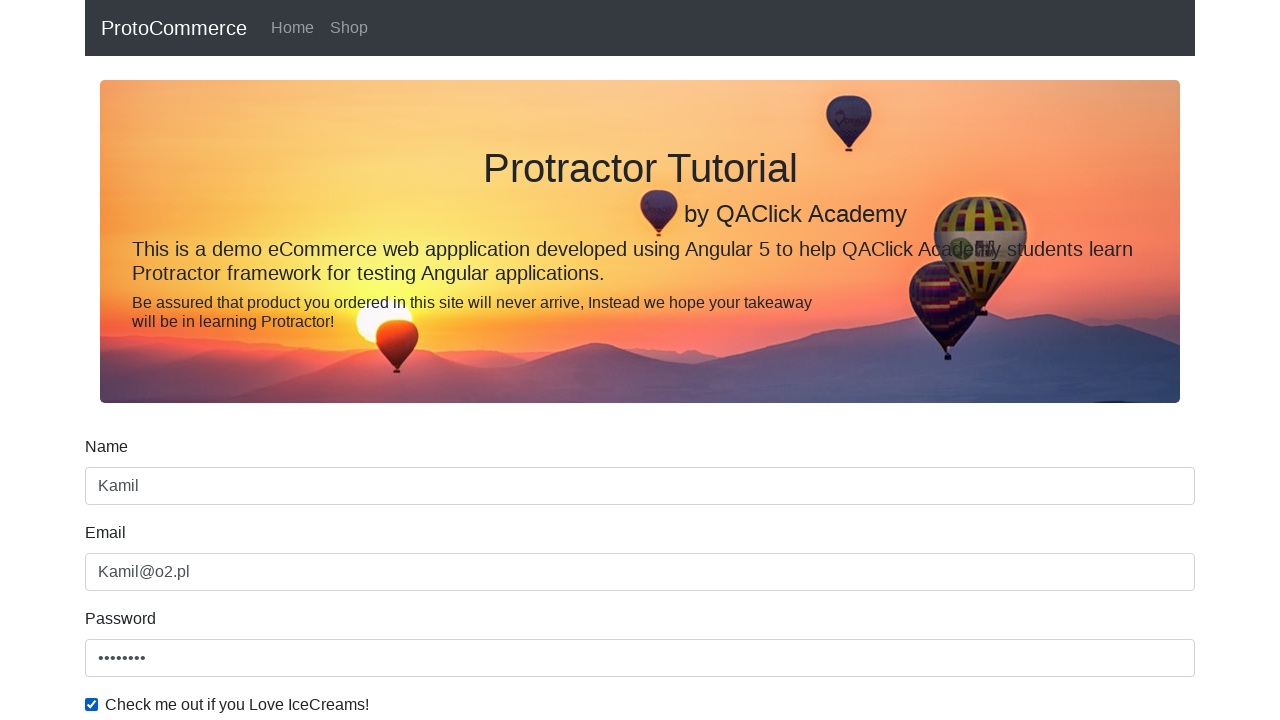

Clicked the employment status radio button at (238, 360) on #inlineRadio1
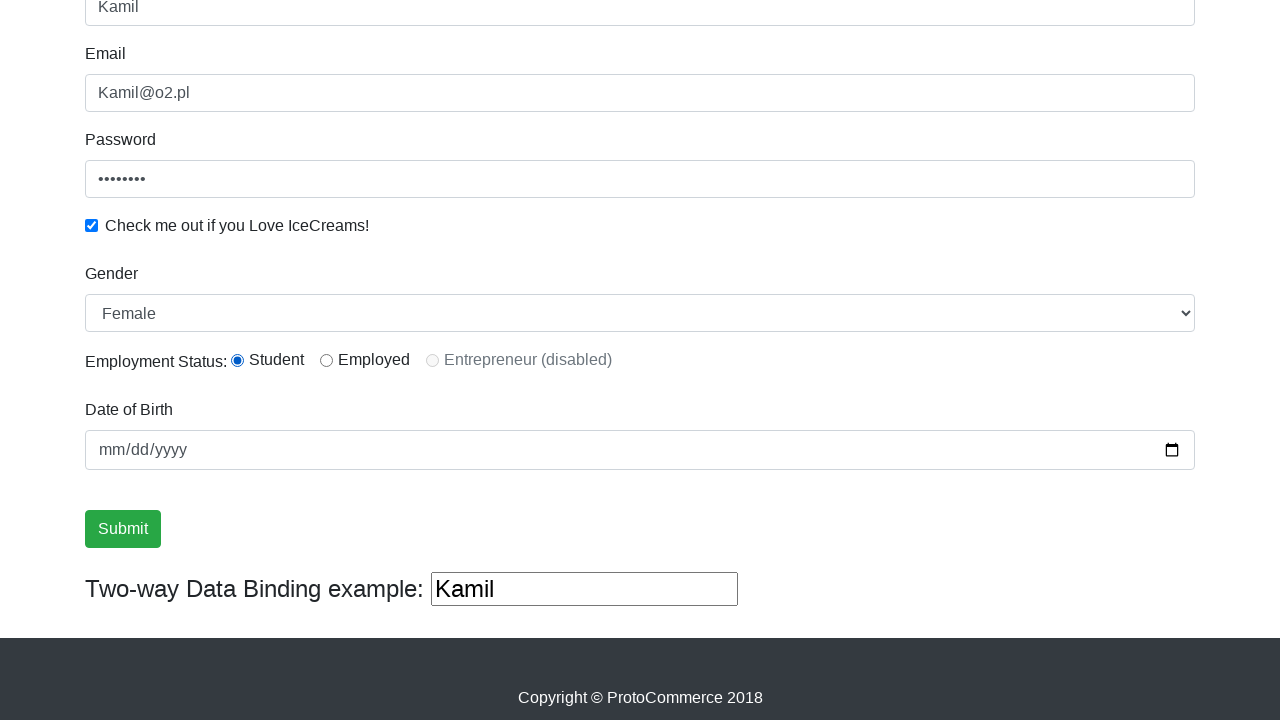

Filled date field with '1995-01-05' on //input[@class='form-control'][@type='date']
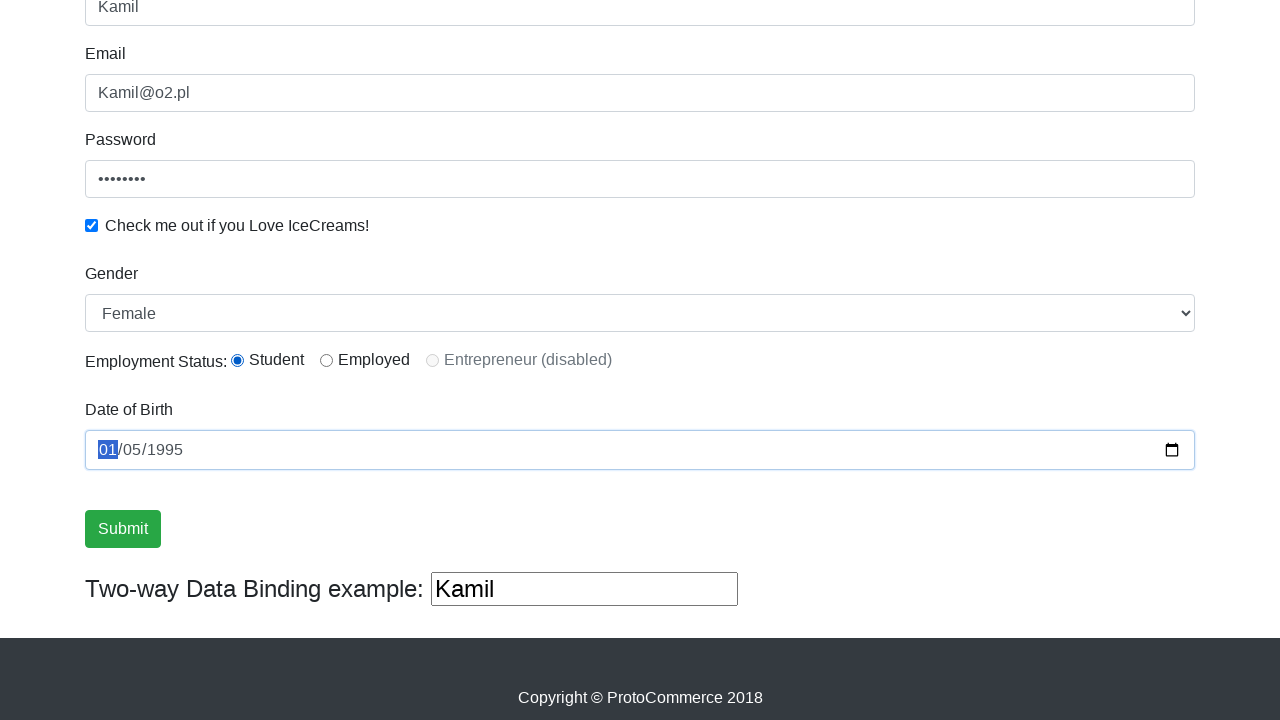

Clicked the Submit button at (123, 529) on xpath=//input[@value='Submit']
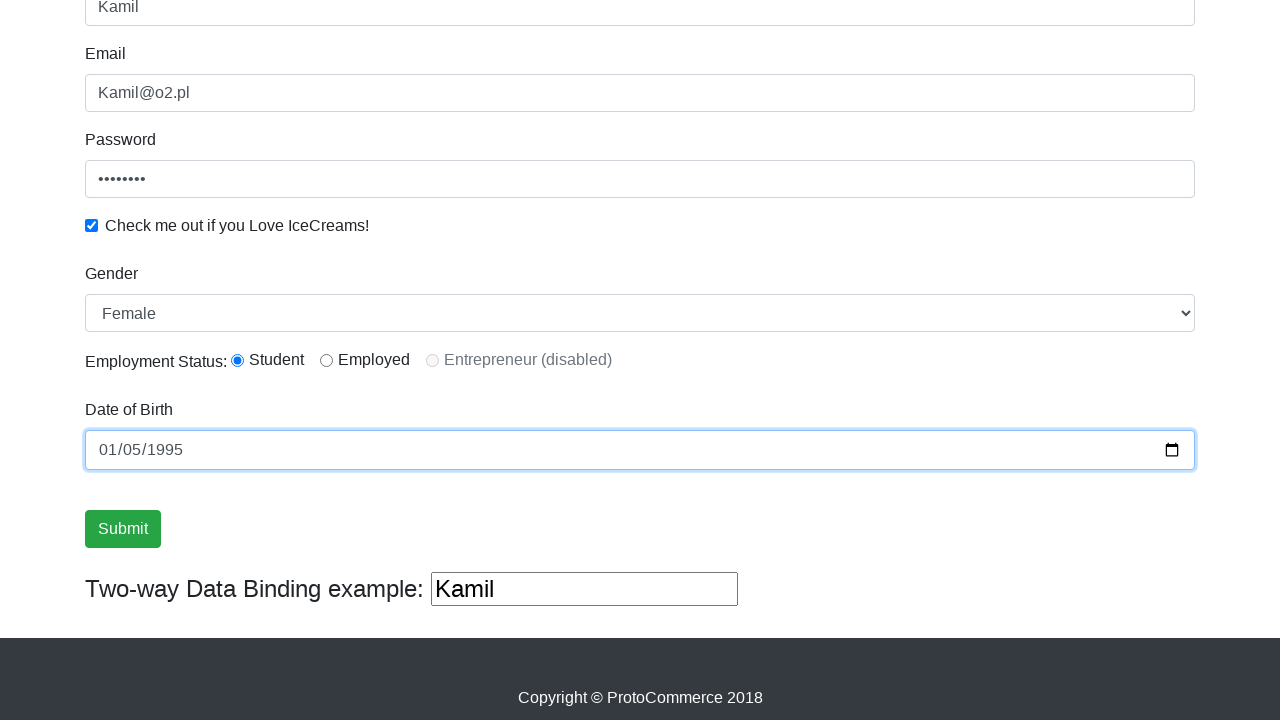

Success message appeared after form submission
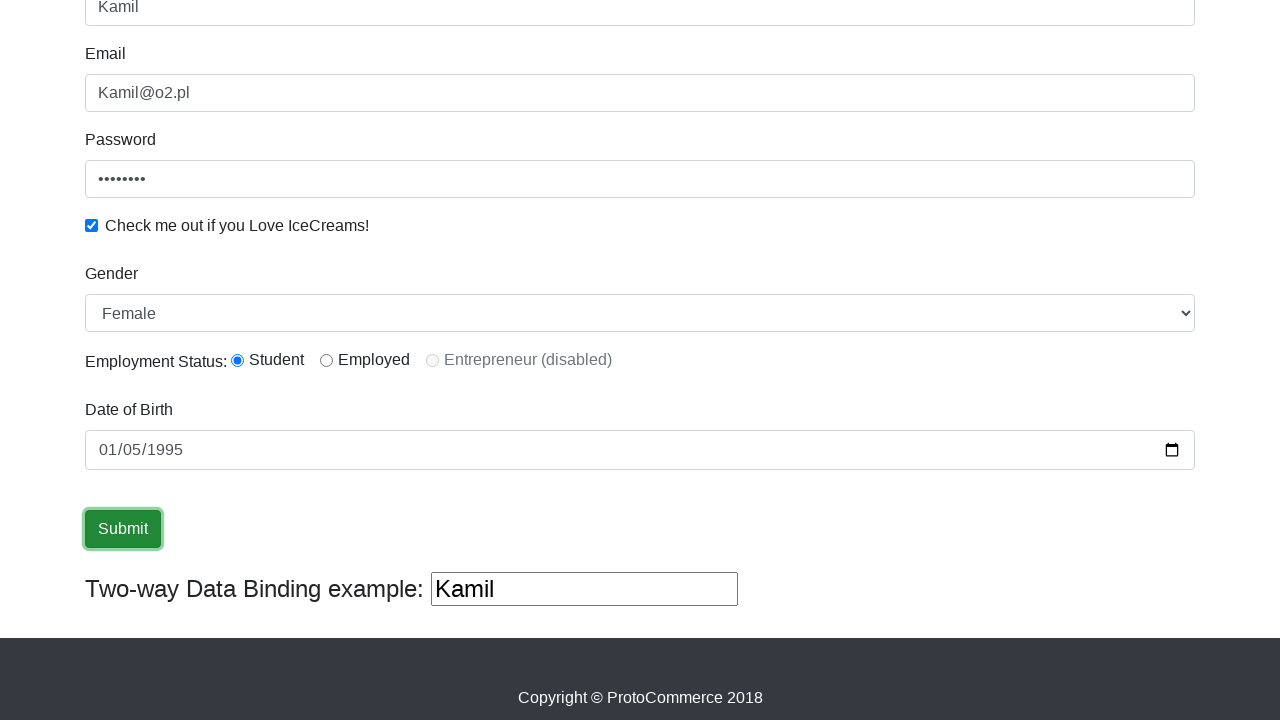

Verified success message contains expected text
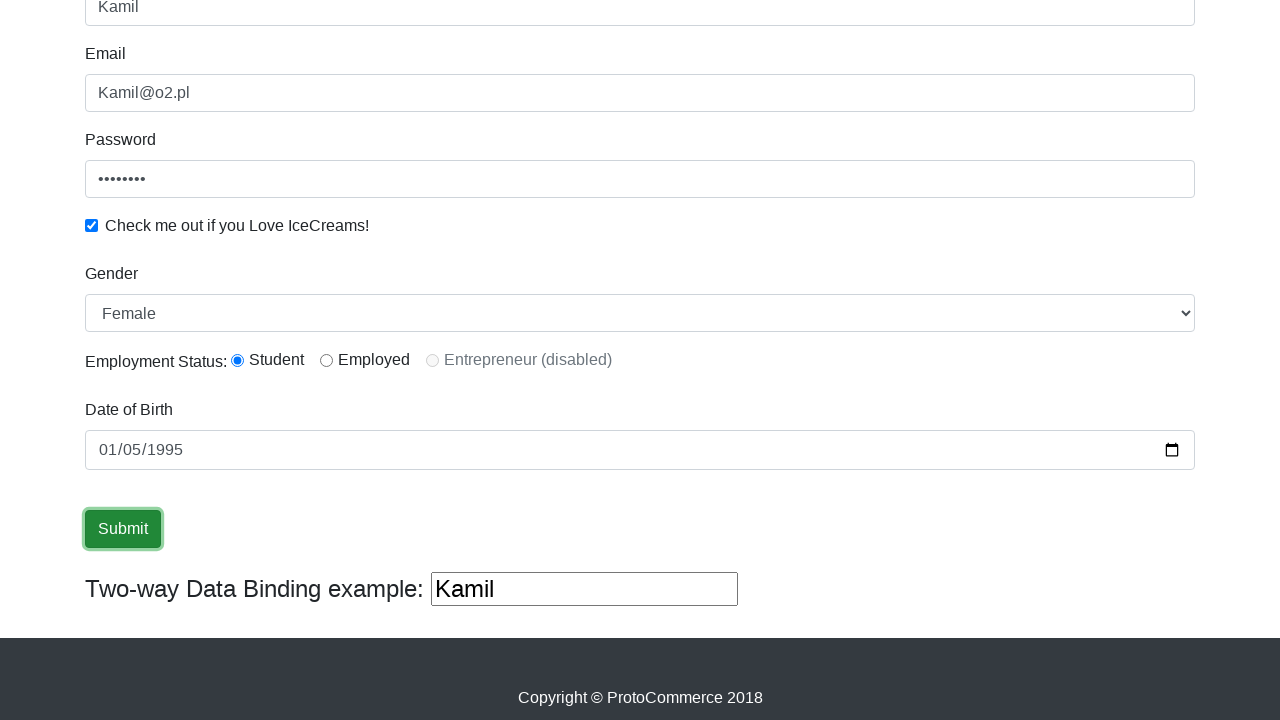

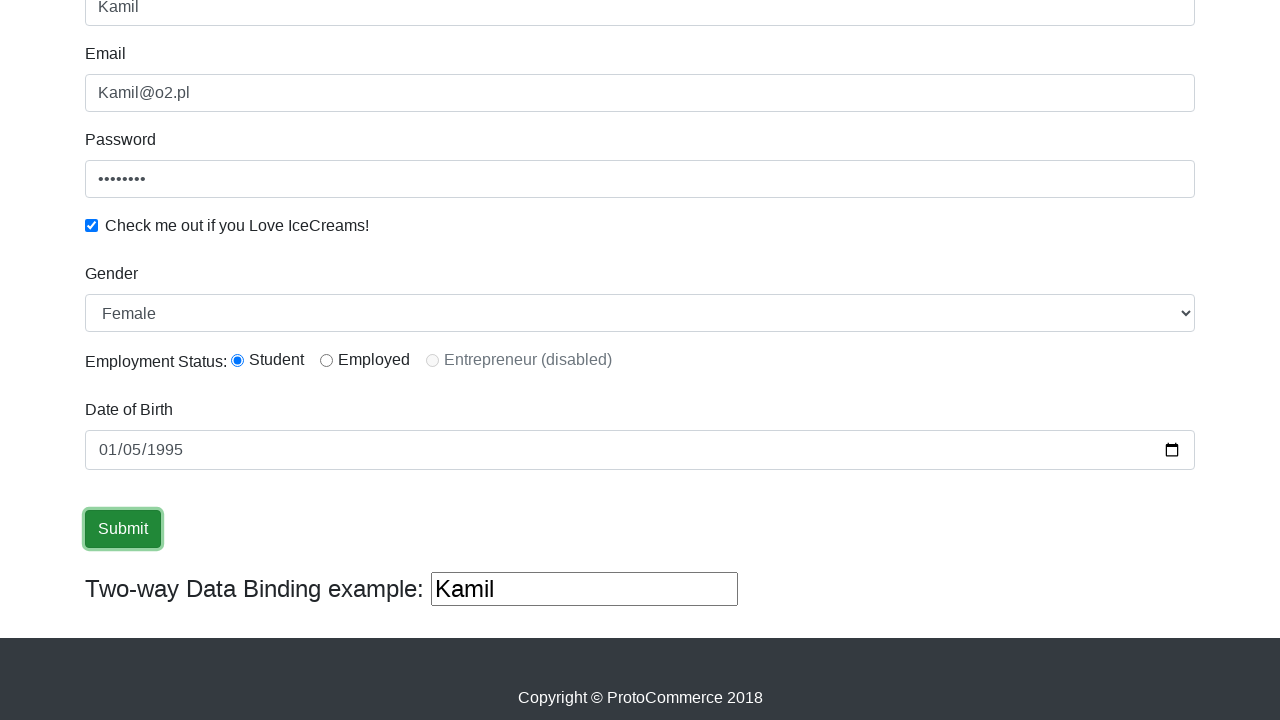